Tests handling iframes using the frame() function by filling an input field within a frame located by URL pattern

Starting URL: https://ui.vision/demo/webtest/frames/

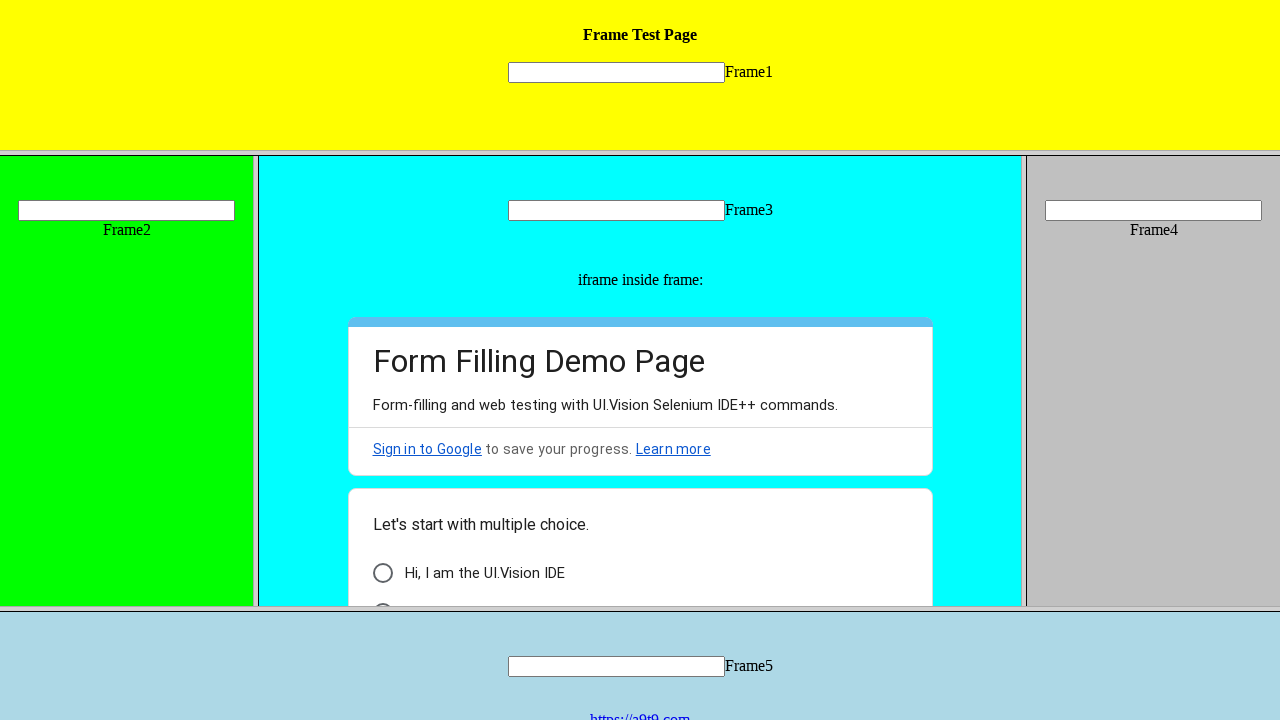

Located iframe with URL pattern 'frame_1'
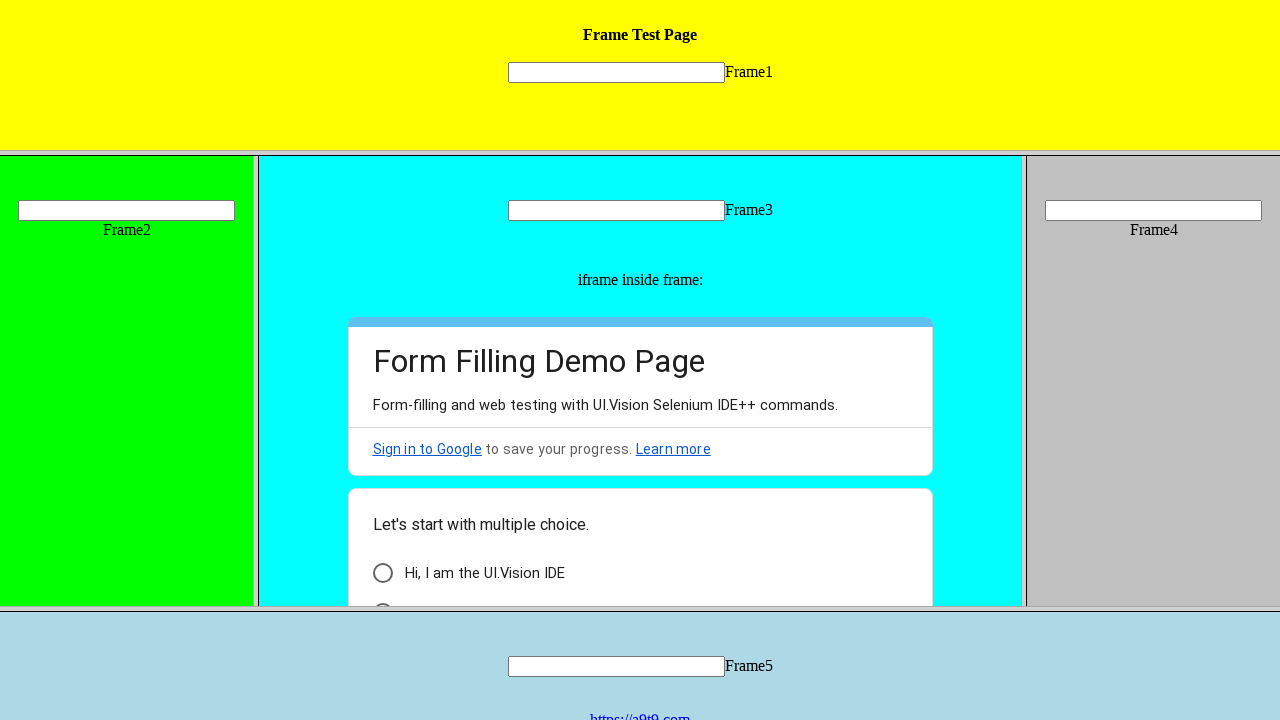

Pressed Ctrl+A to select all text
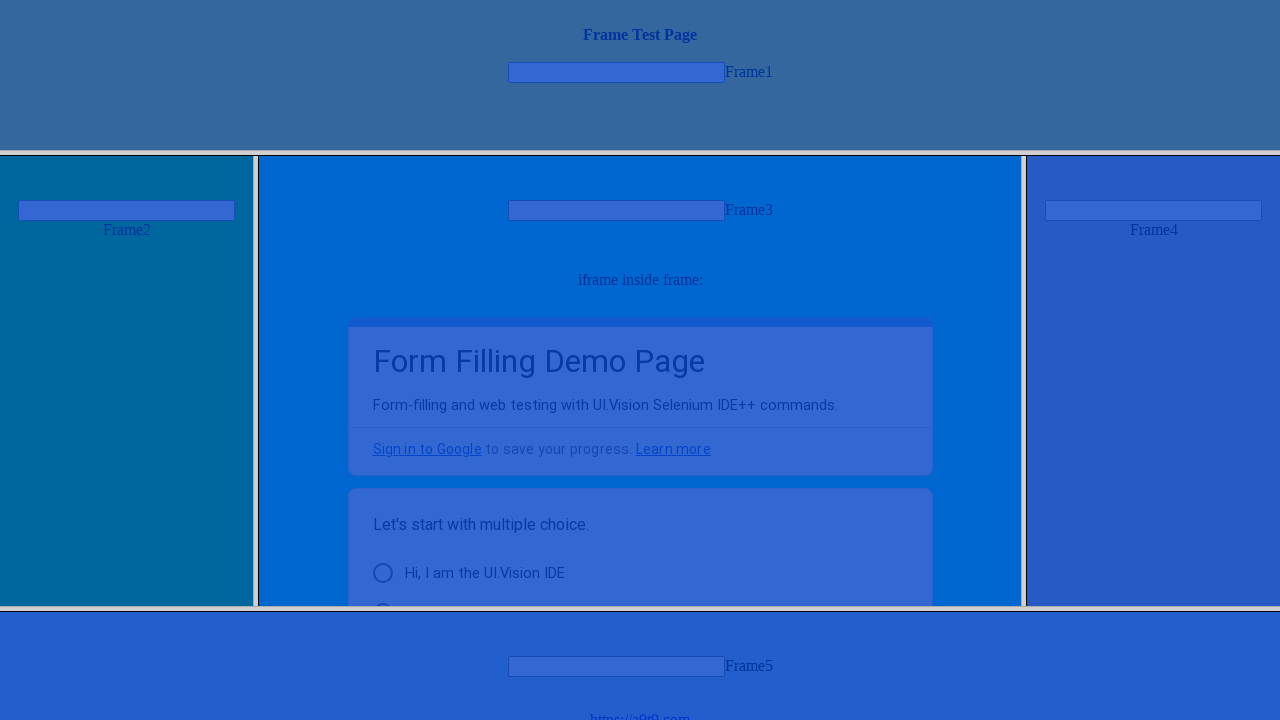

Waited 1000ms for action to complete
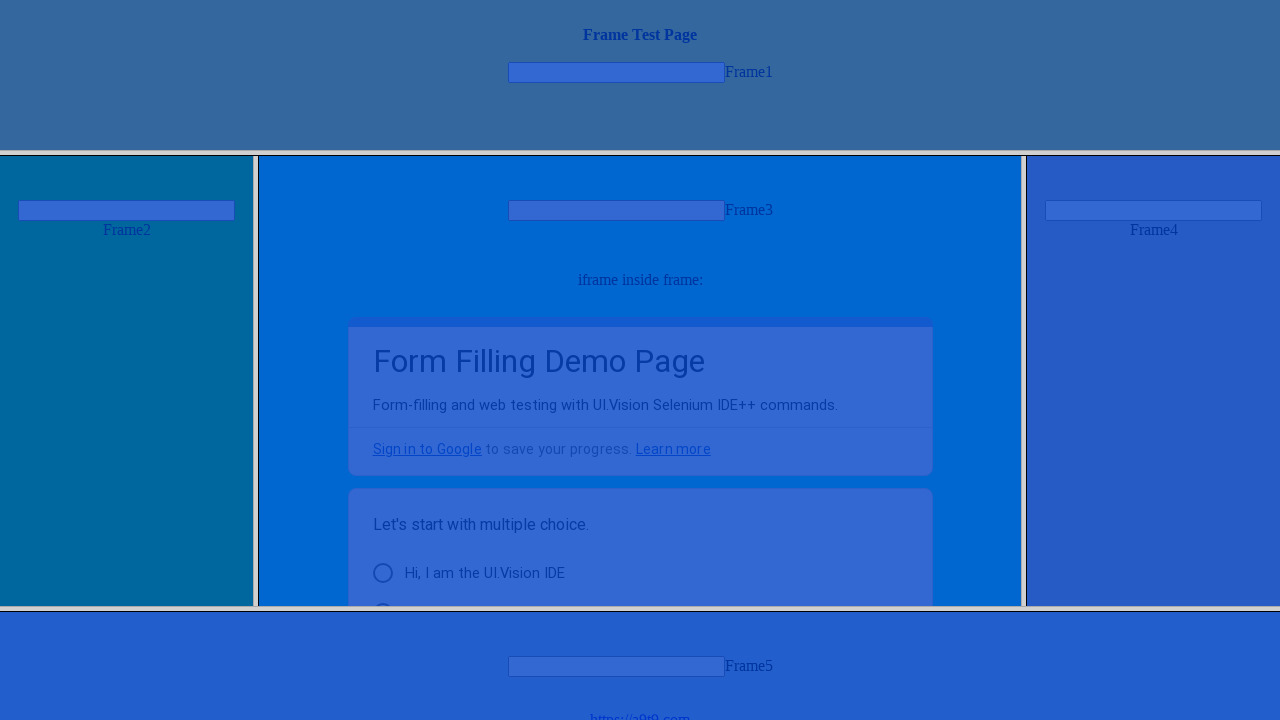

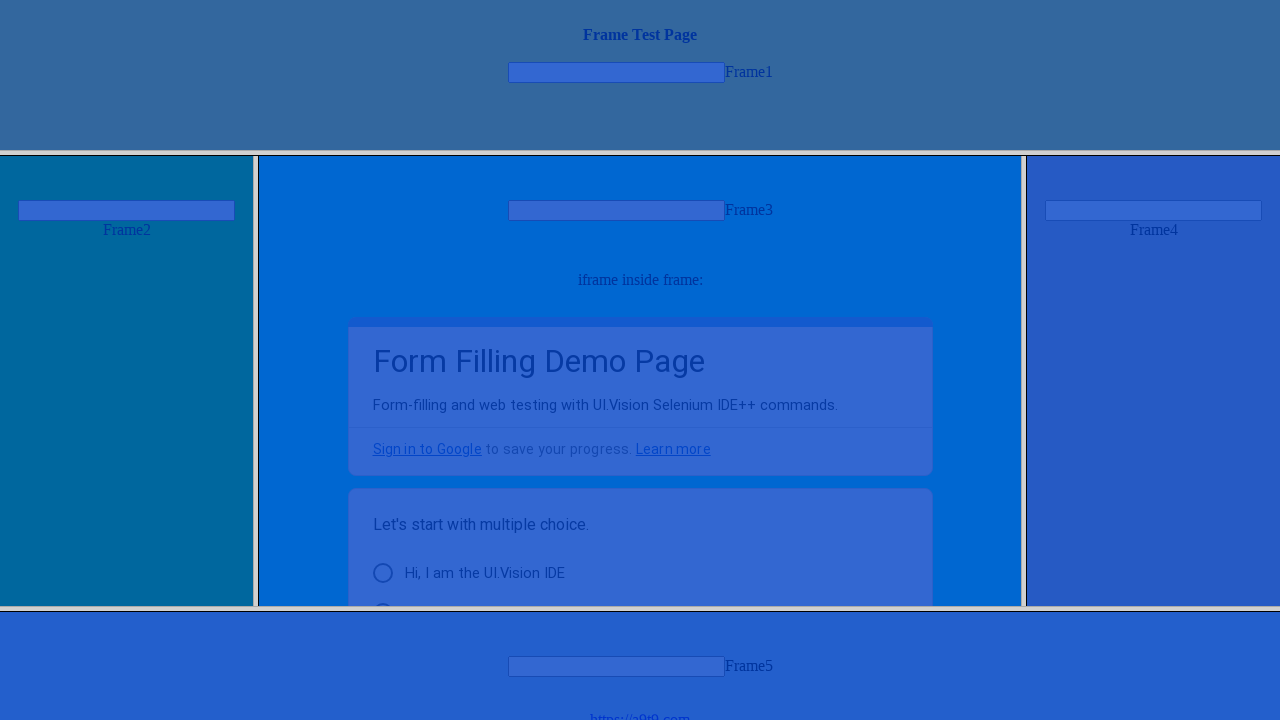